Tests JavaScript execution on the 12306 railway booking site by modifying the train date field value using JavaScript

Starting URL: https://www.12306.cn/index/

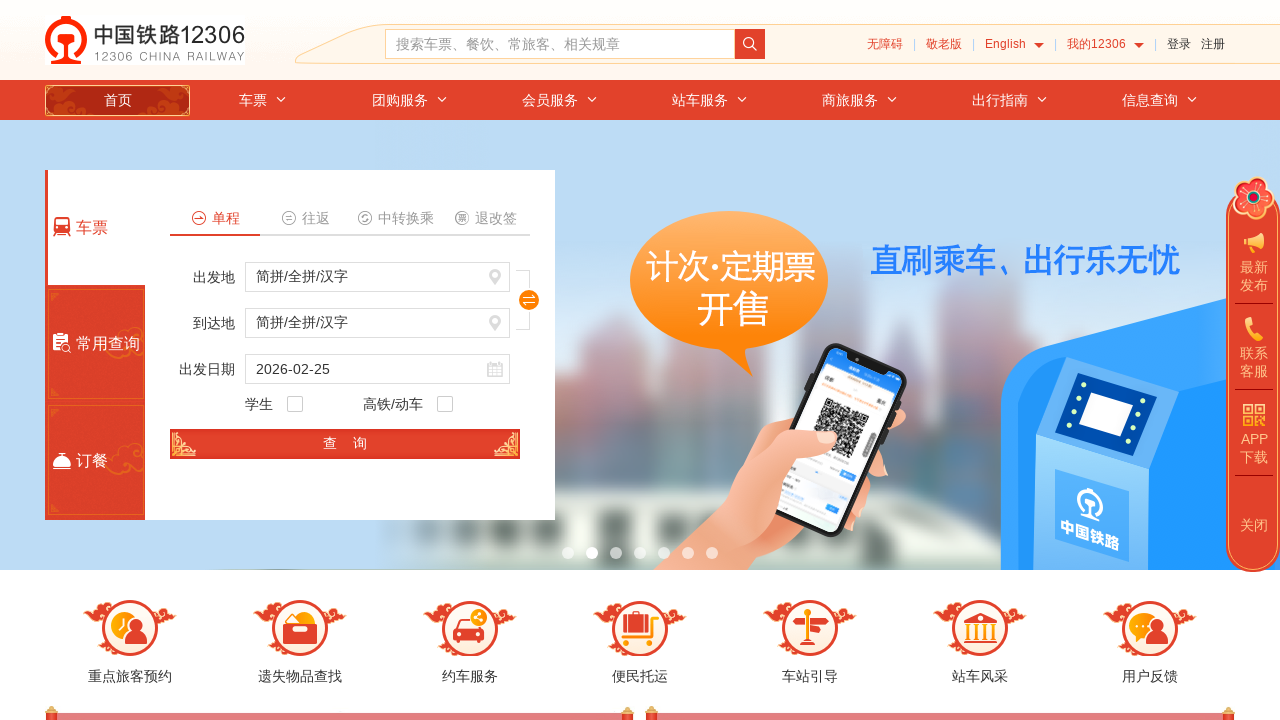

Executed JavaScript to set train date field value to '2024-05-15'
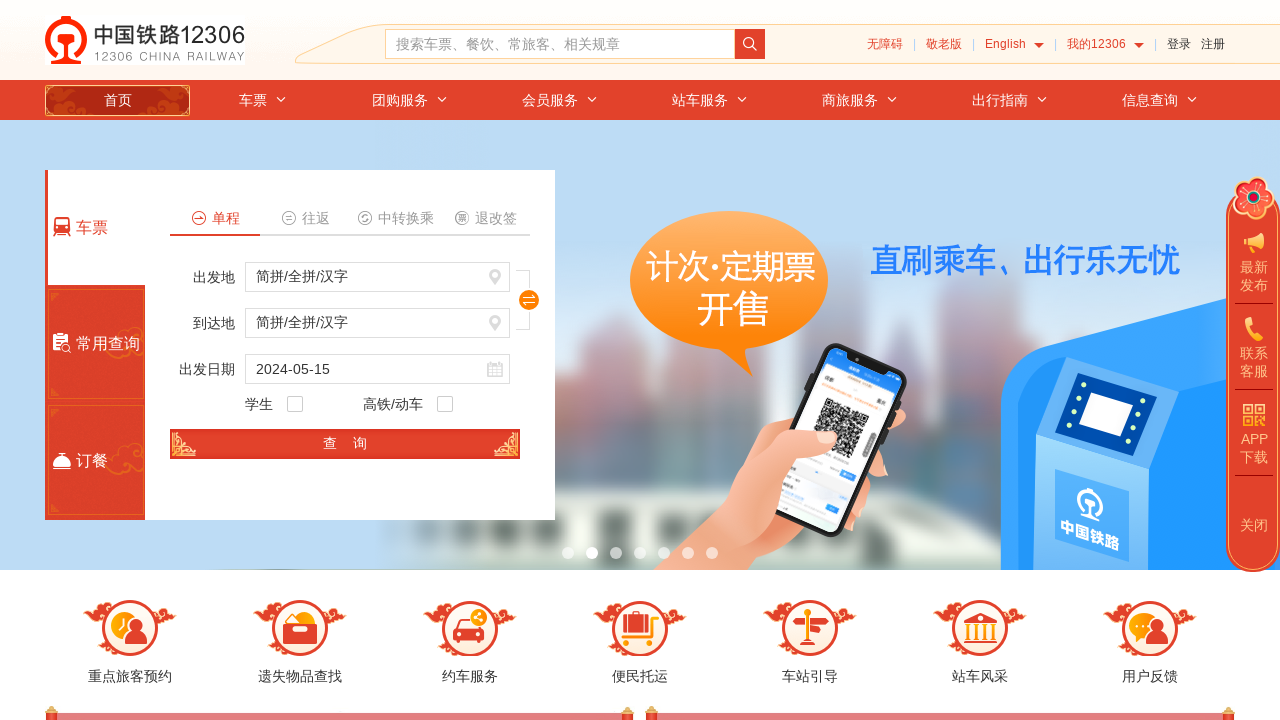

Retrieved updated train date field value via JavaScript
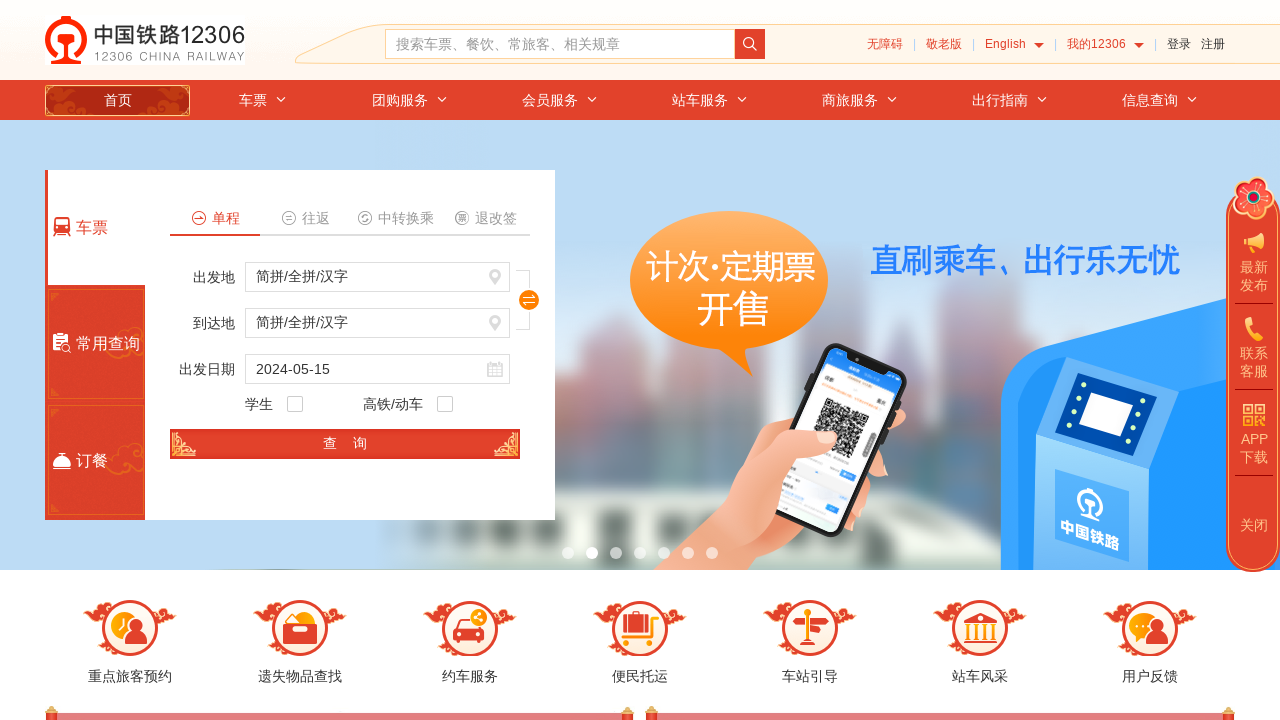

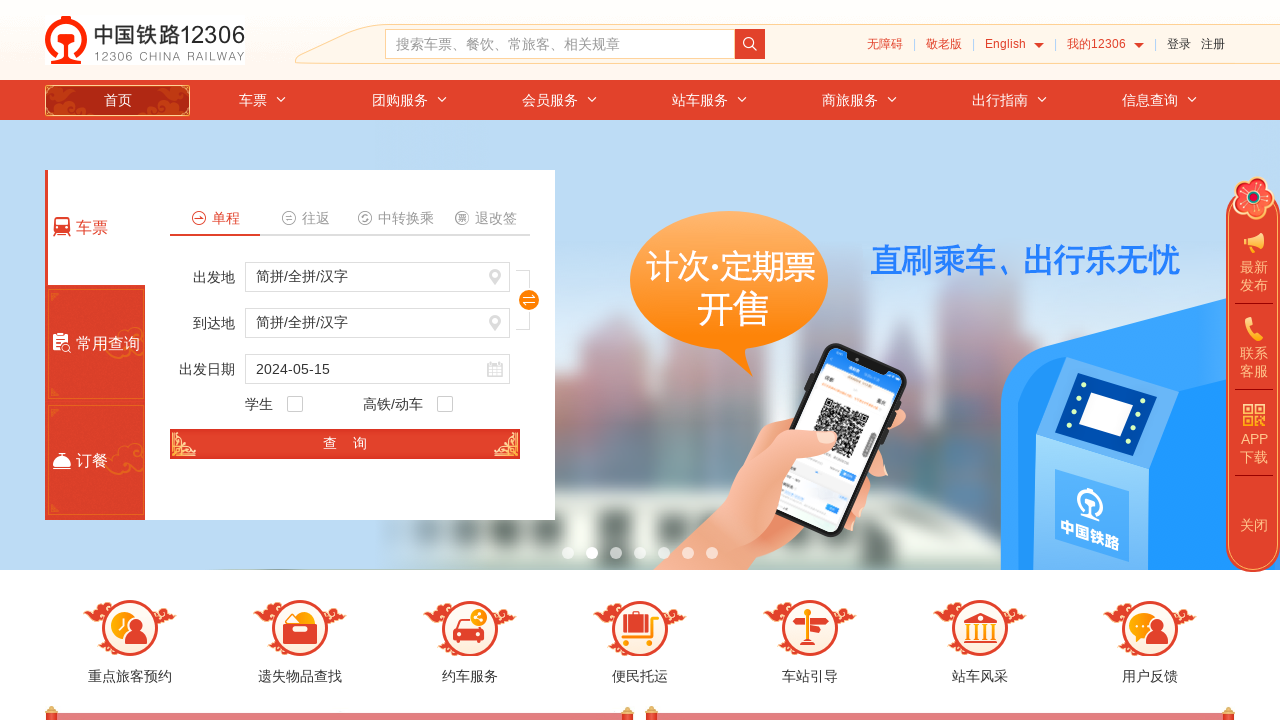